Tests multiple windows functionality by clicking a link that opens a new window/tab

Starting URL: https://the-internet.herokuapp.com/

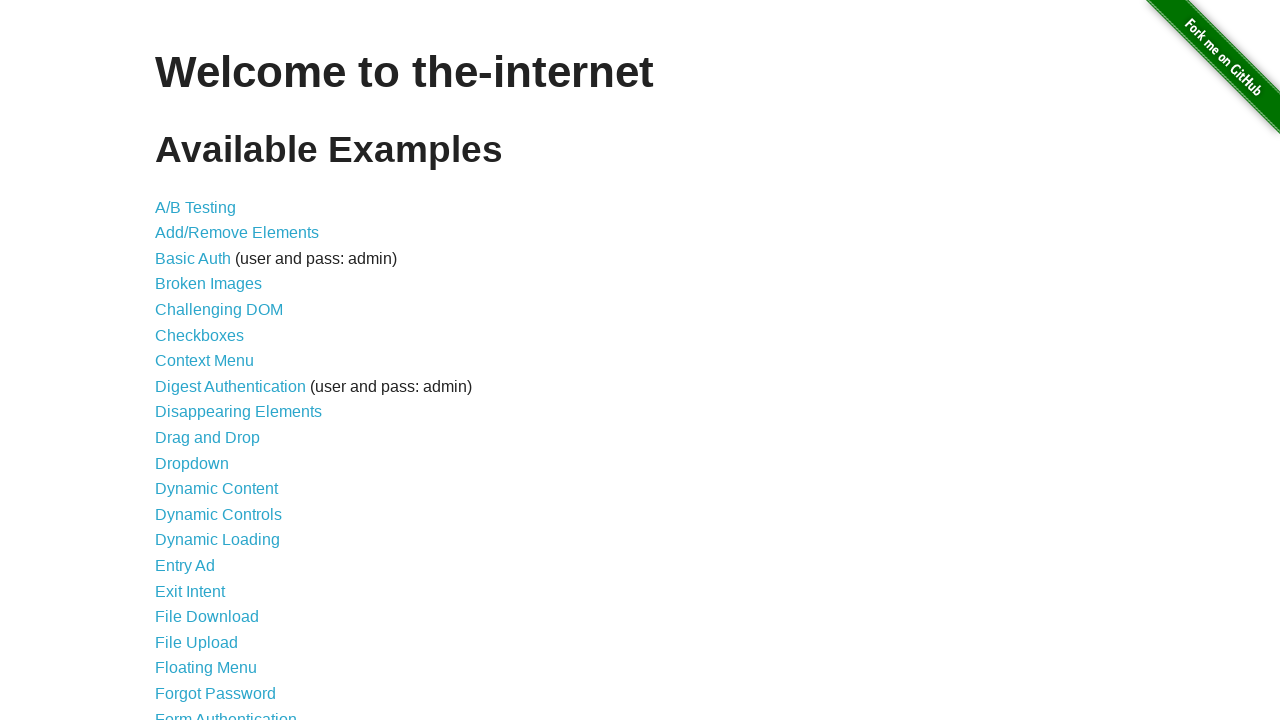

Clicked on 'Multiple Windows' link at (218, 369) on internal:role=link[name="Multiple Windows"i]
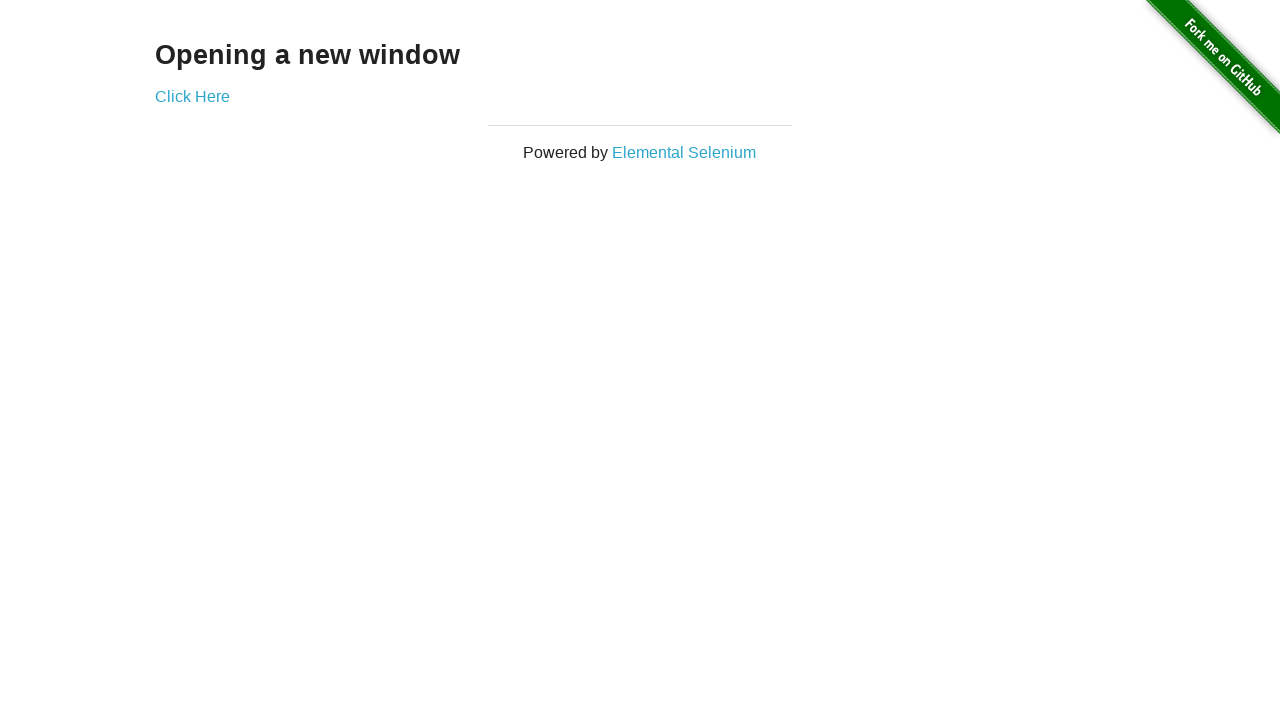

Clicked 'Click Here' link to open new window at (192, 96) on internal:role=link[name="Click Here"i]
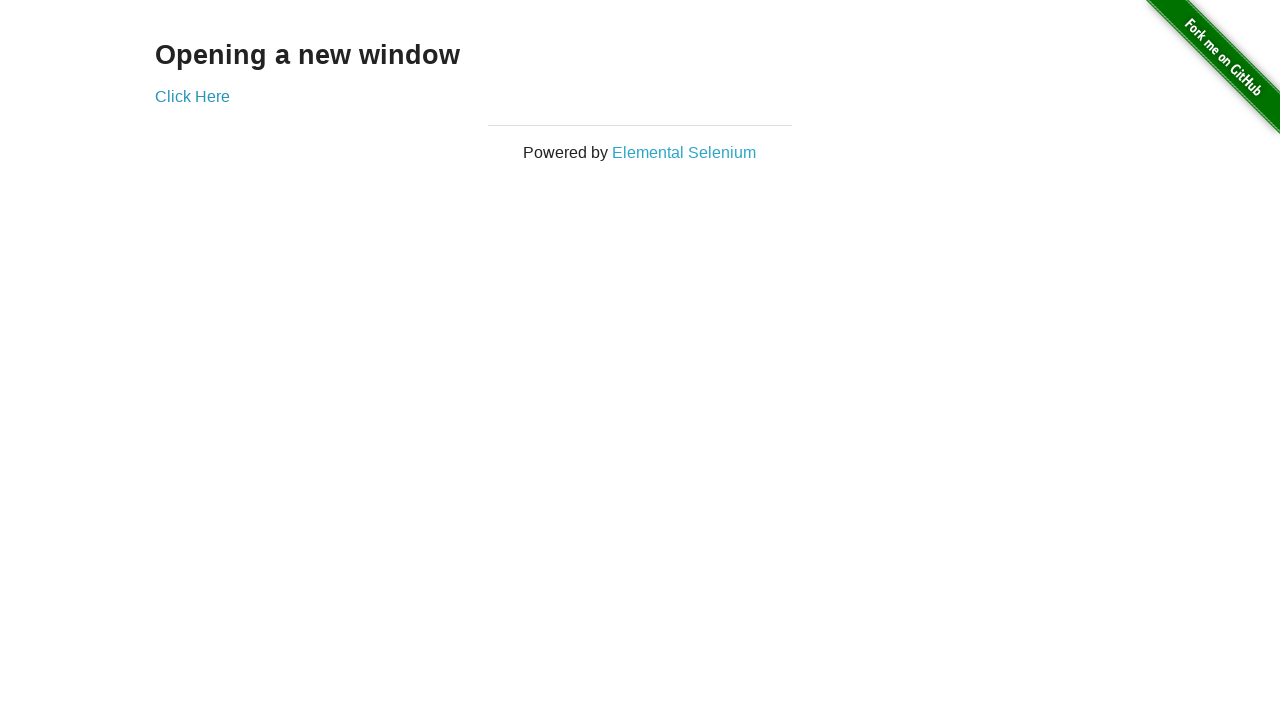

New window/tab opened and captured
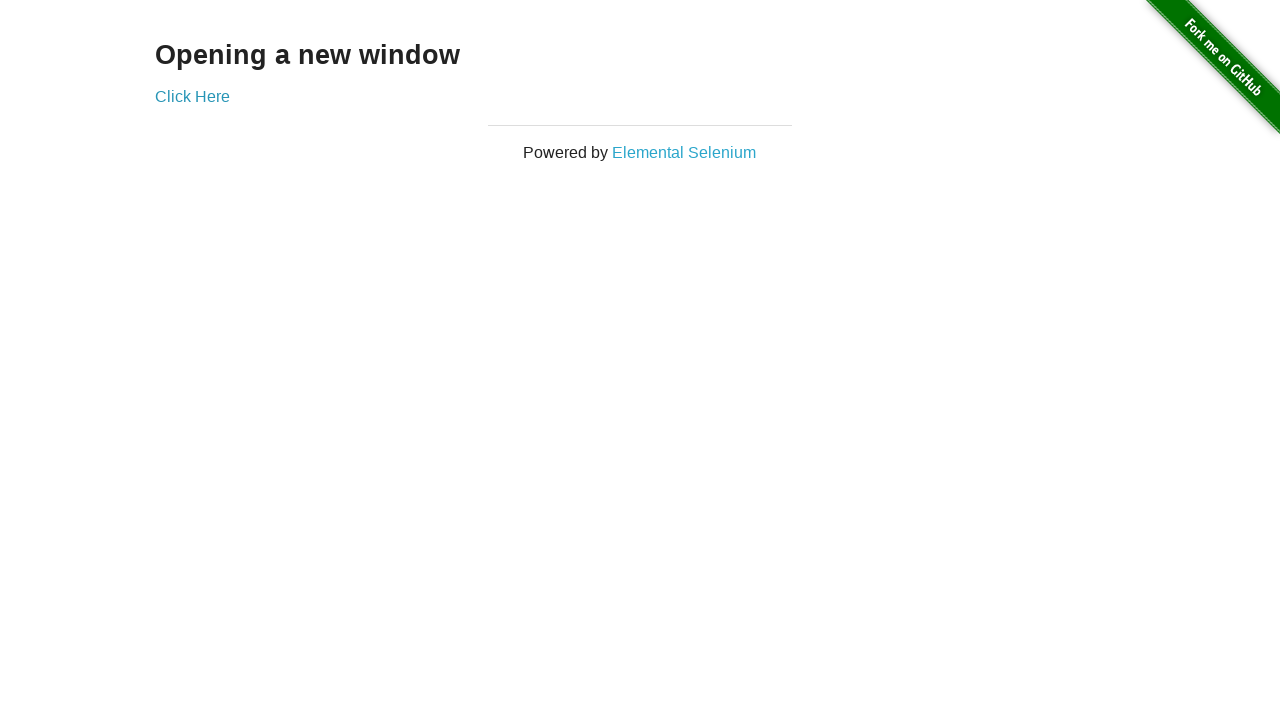

Brought new page to front
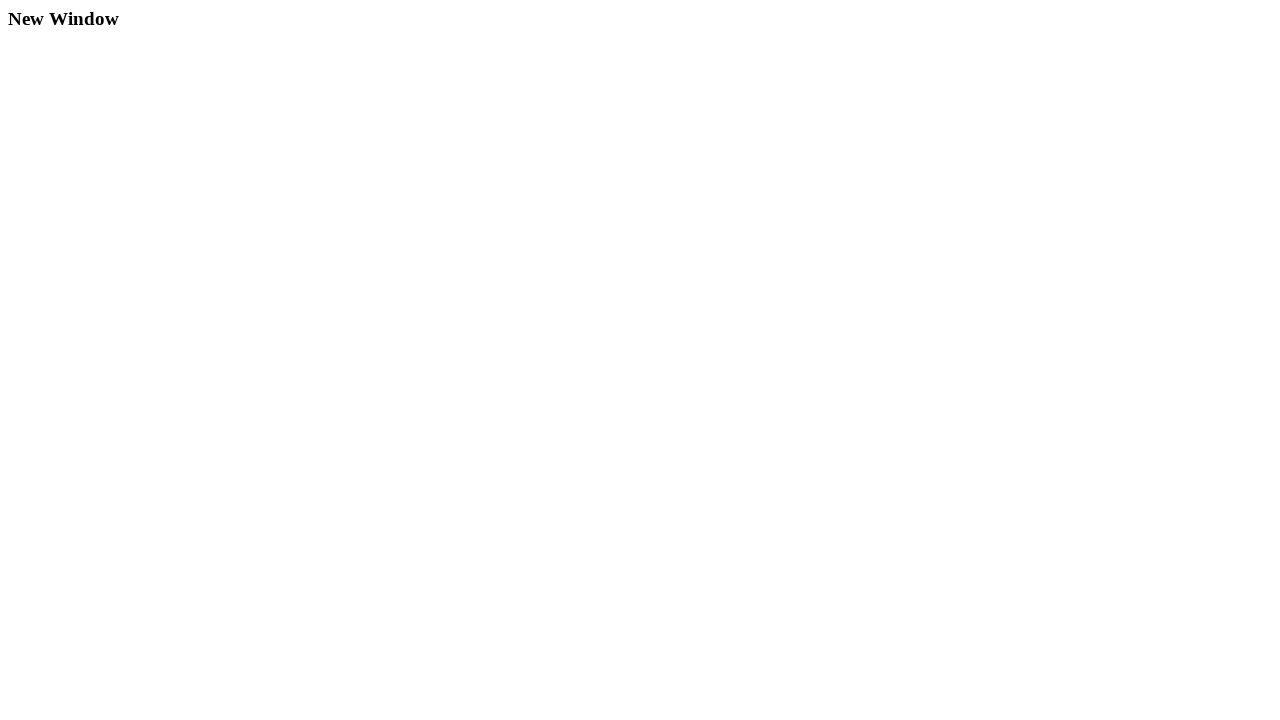

New page finished loading
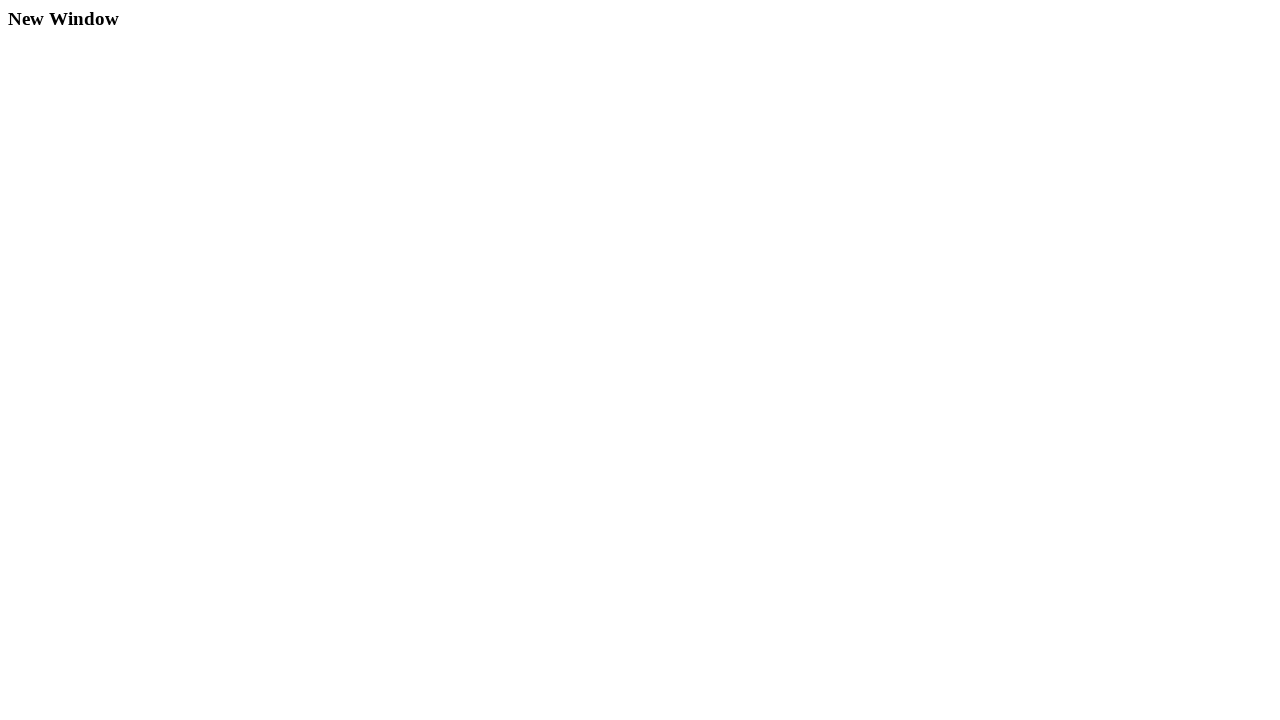

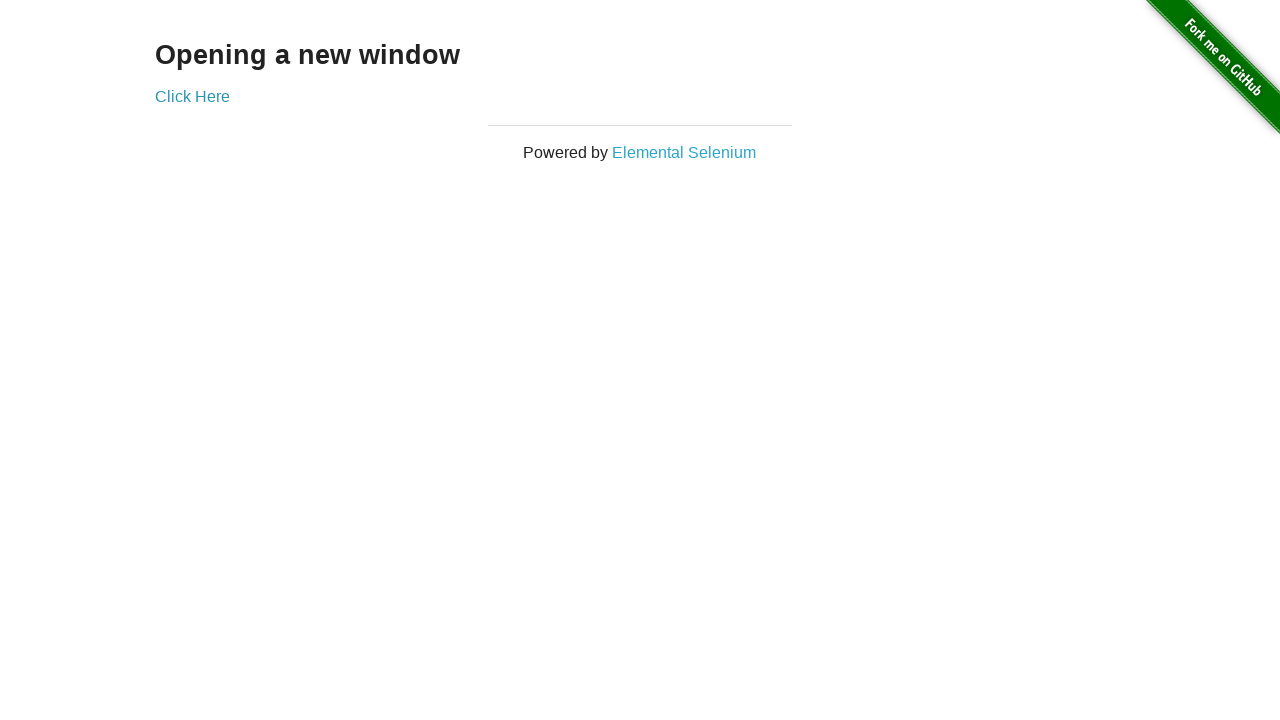